Navigates to GitHub homepage and verifies the page loads by checking for the page title

Starting URL: https://github.com

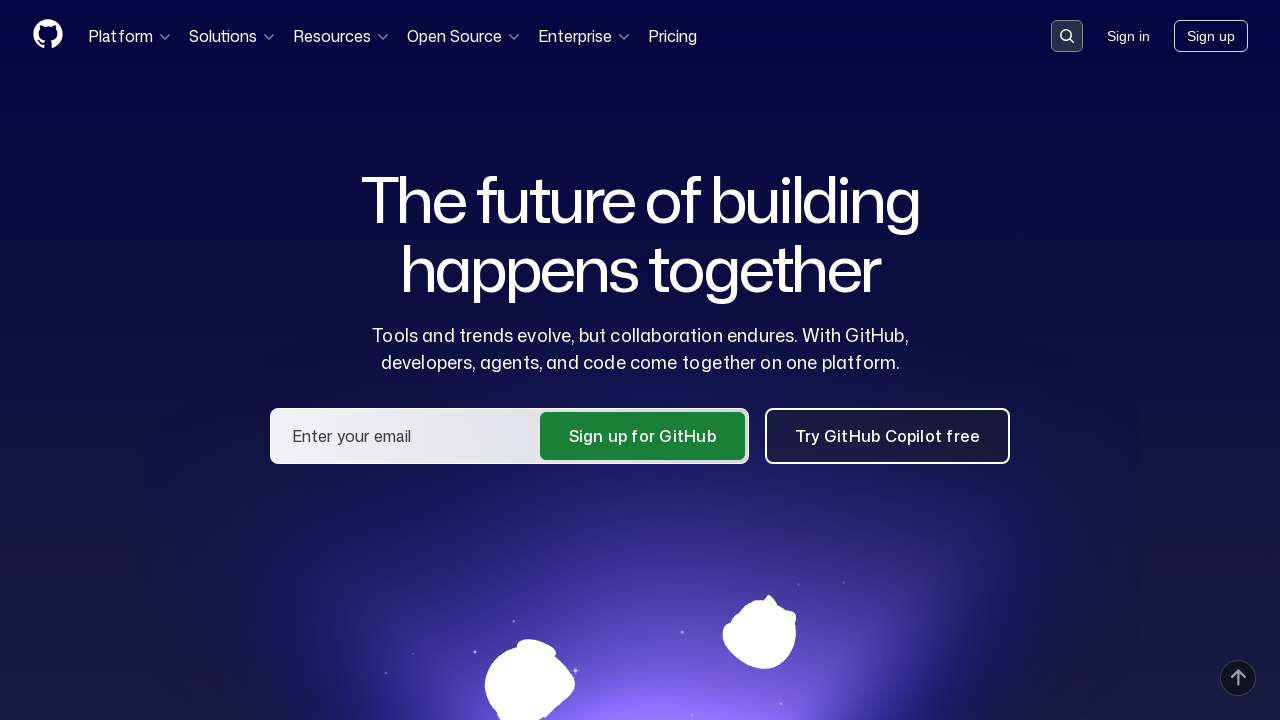

Navigated to GitHub homepage
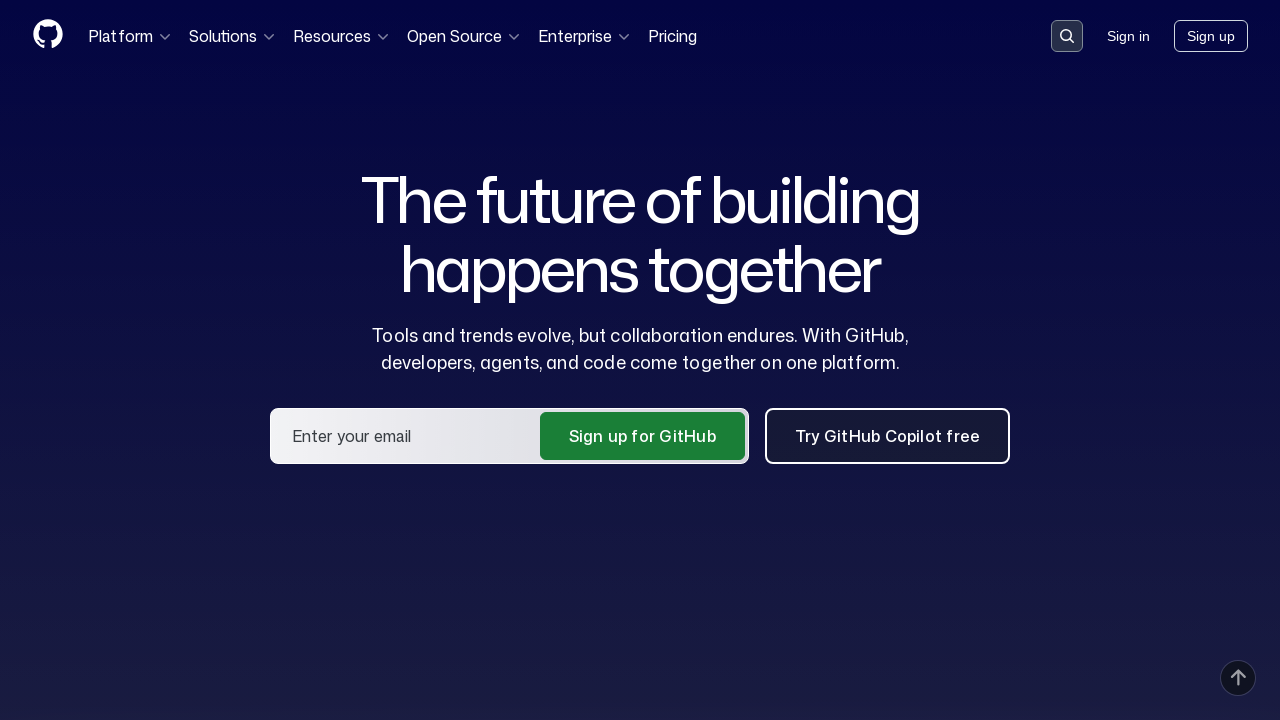

Page fully loaded (domcontentloaded state)
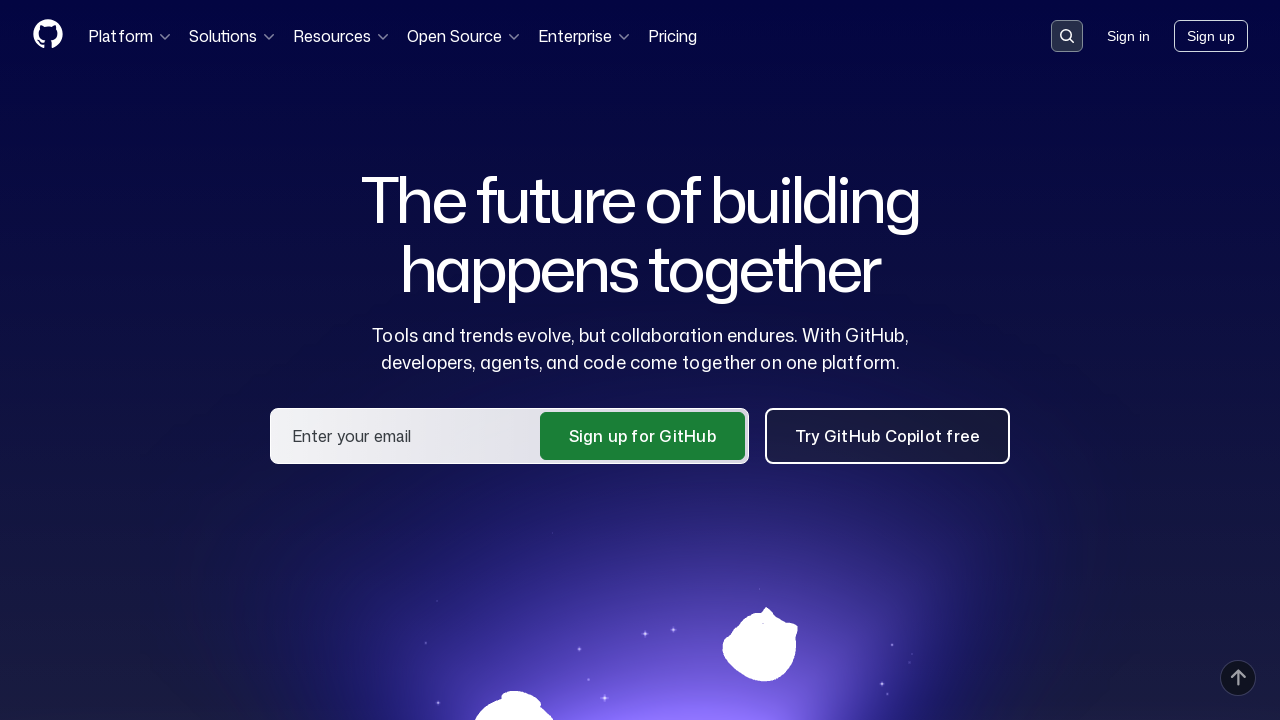

Verified page title contains 'GitHub'
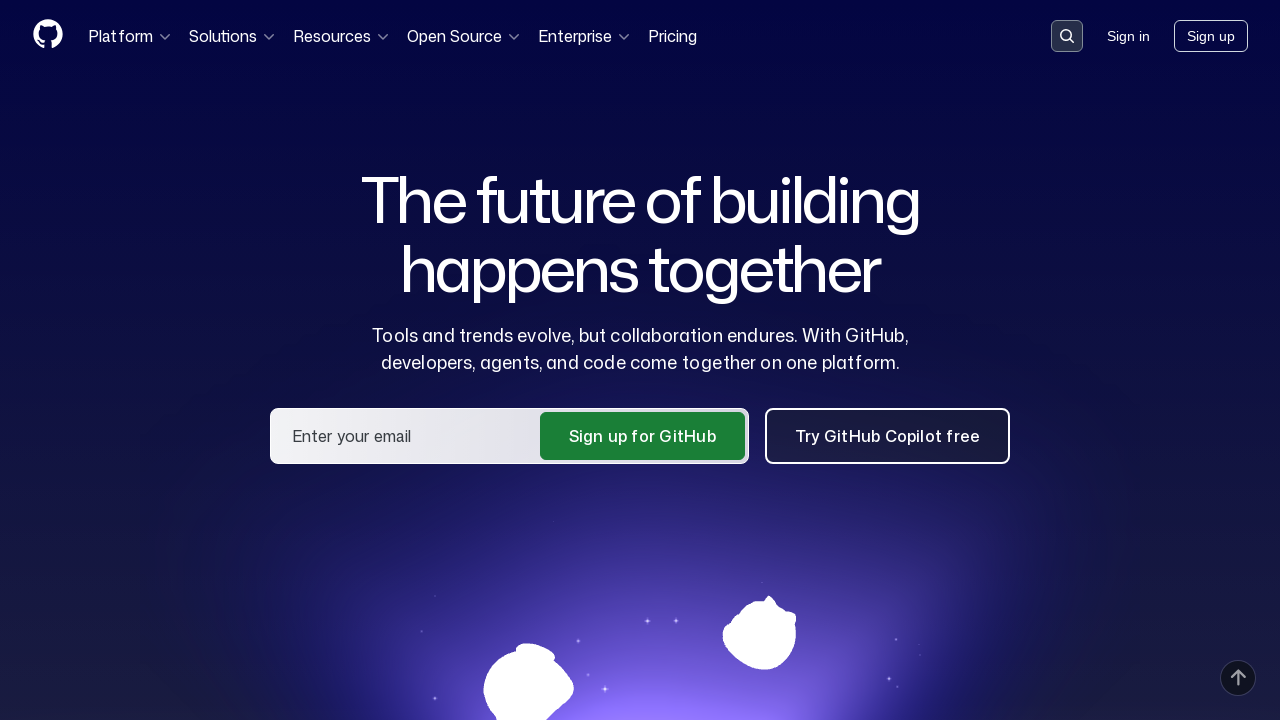

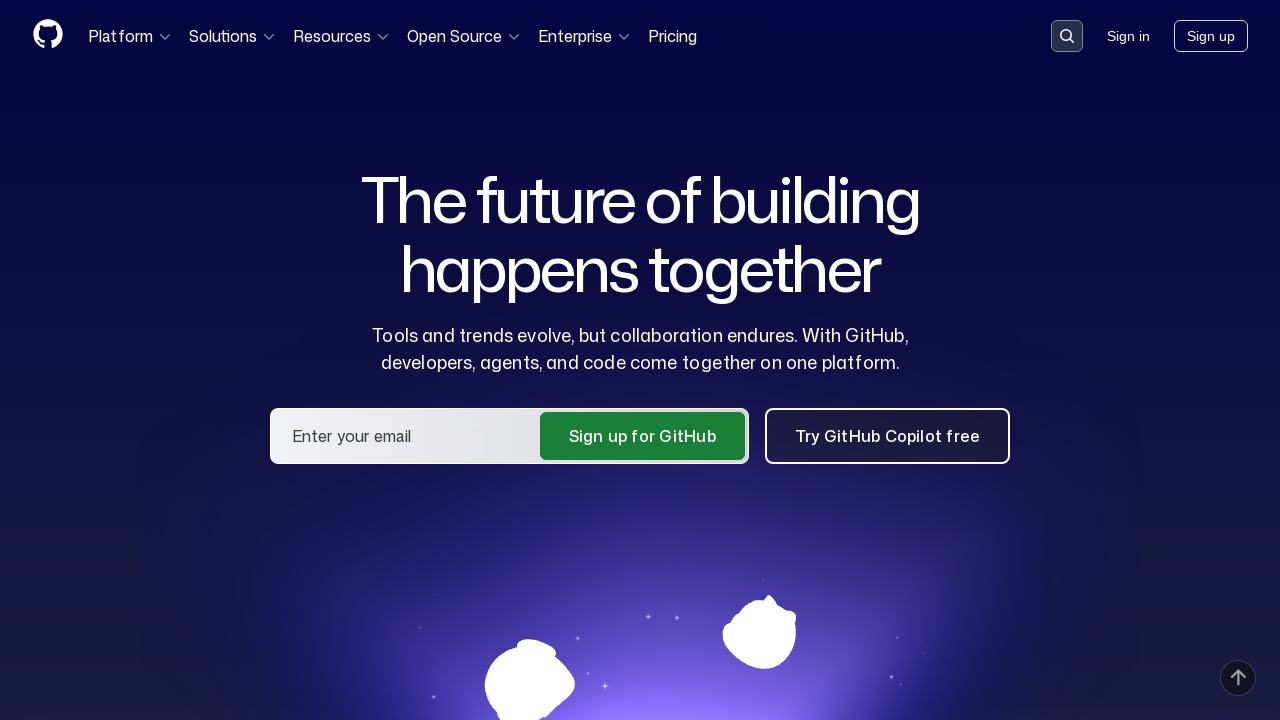